Navigates to the KTM India website and verifies the page loads successfully

Starting URL: https://www.ktmindia.com/

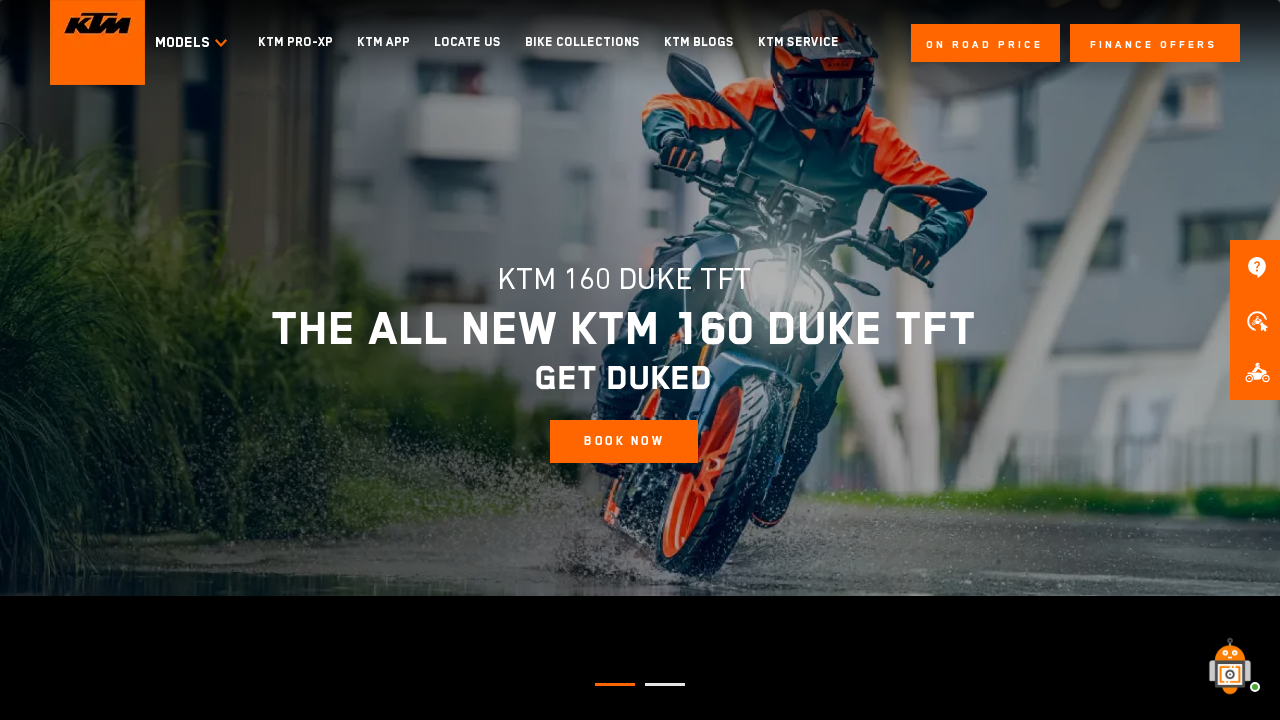

Waited for page to reach domcontentloaded state
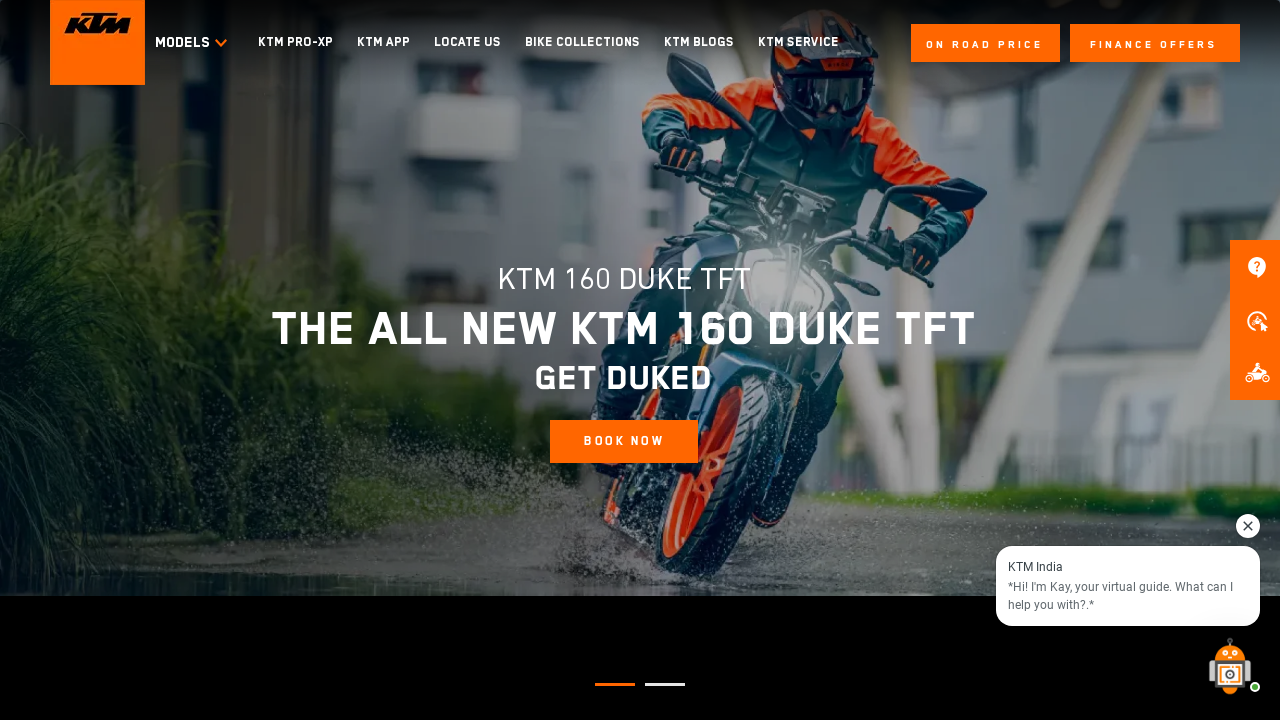

Verified body element is present on KTM India page
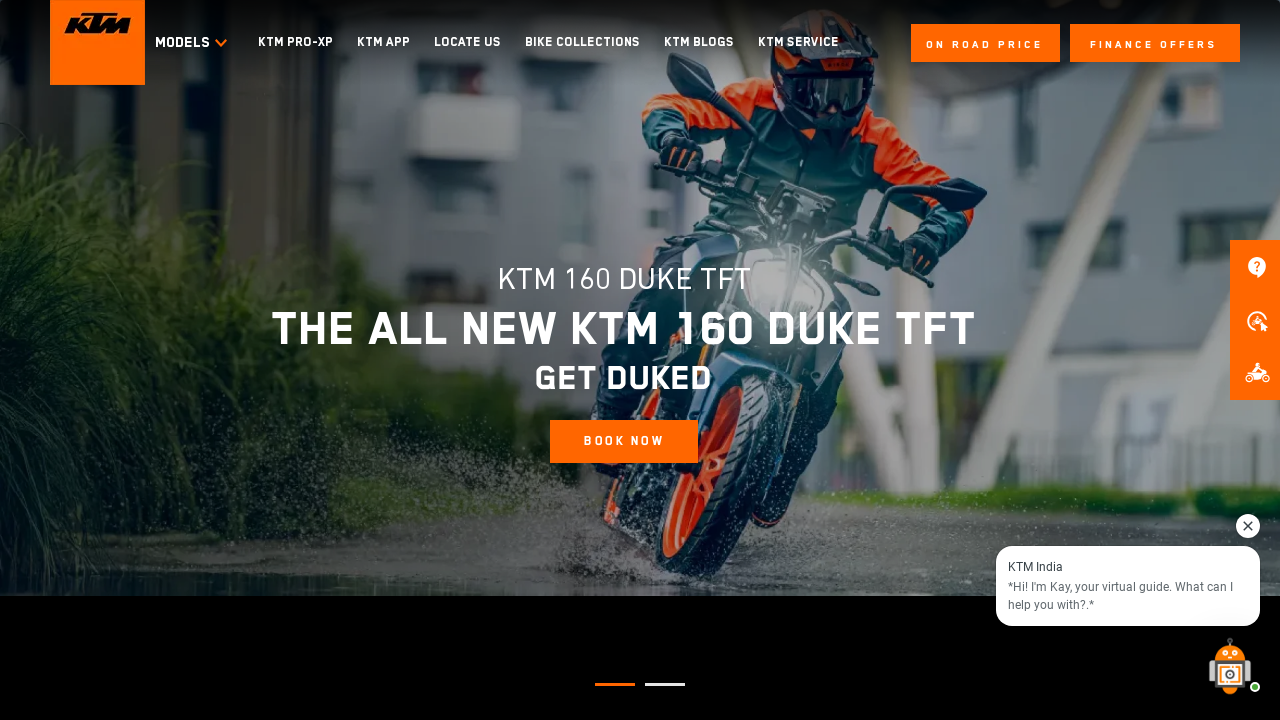

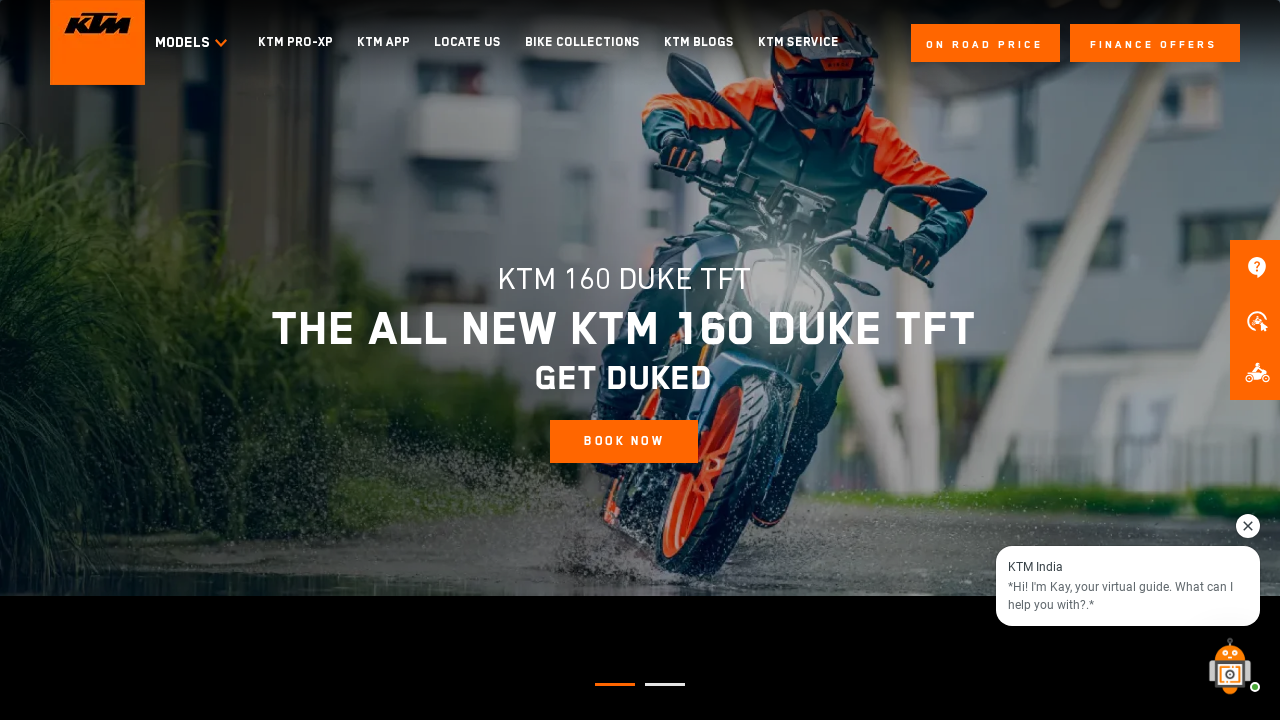